Tests checkbox interactions by locating two checkboxes, clicking the first one if not selected, and unchecking the second one if it is selected.

Starting URL: https://the-internet.herokuapp.com/checkboxes

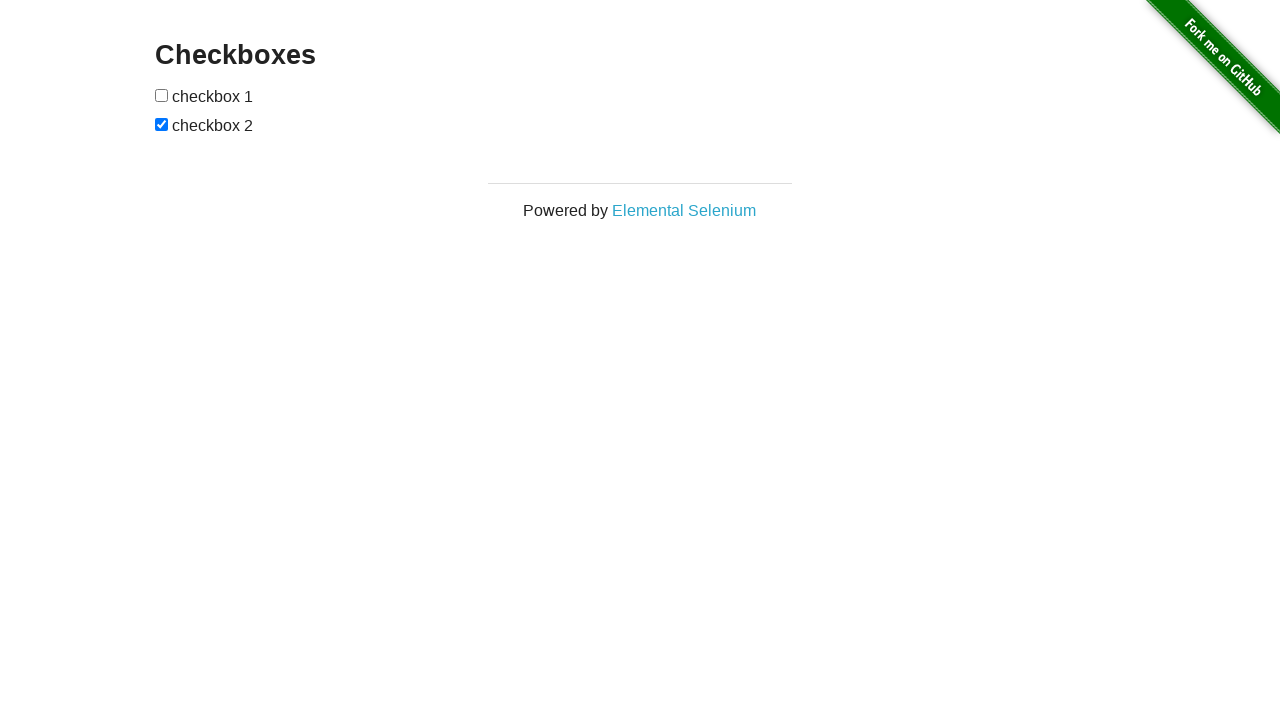

Navigated to checkboxes test page
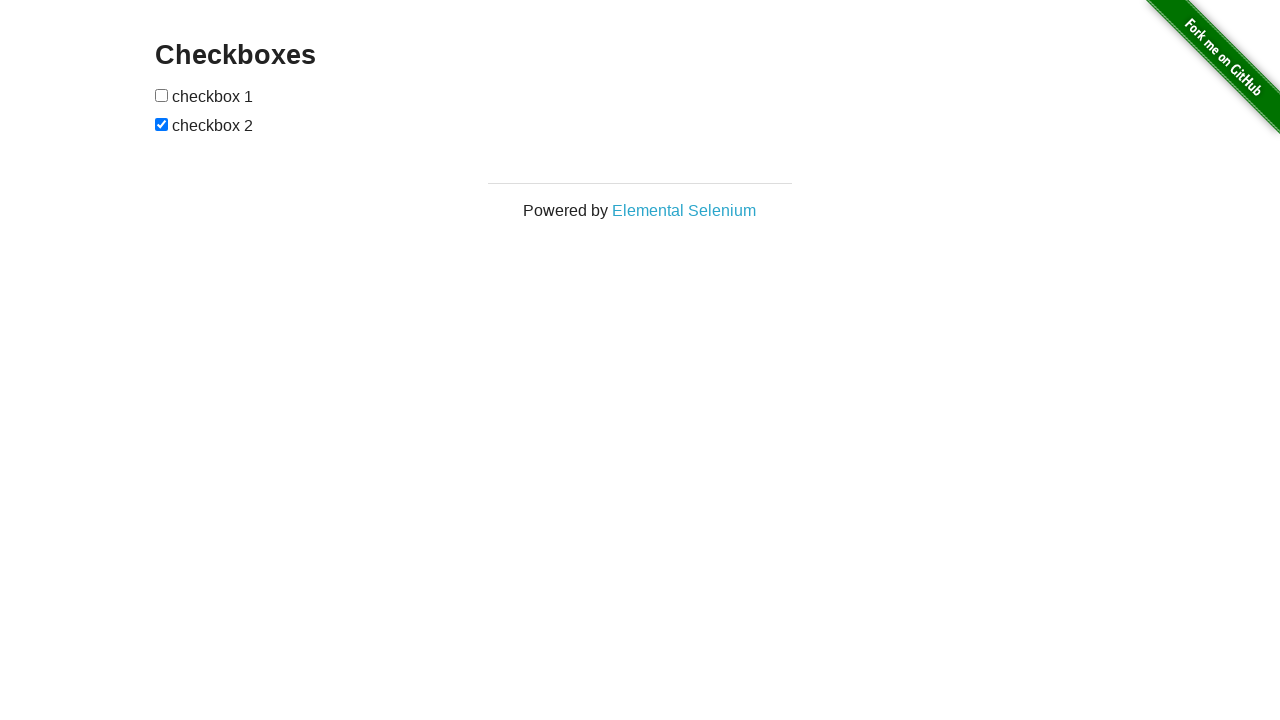

Located first checkbox element
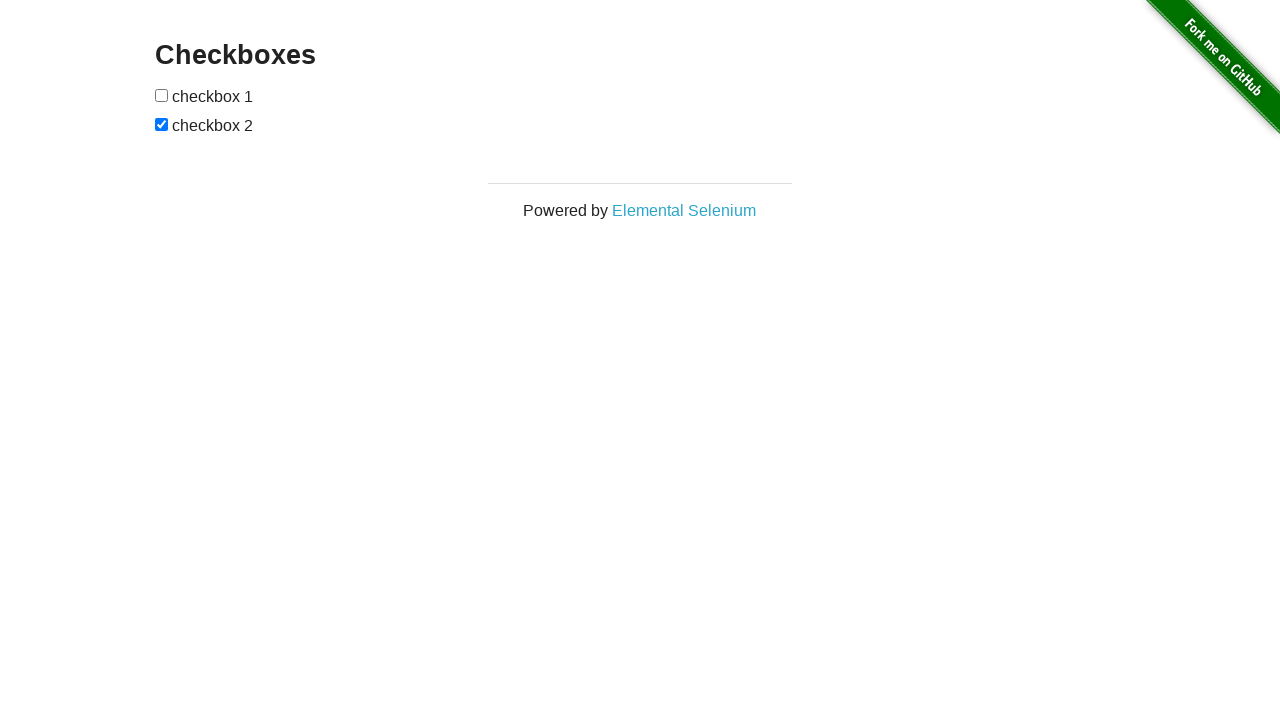

First checkbox is not selected
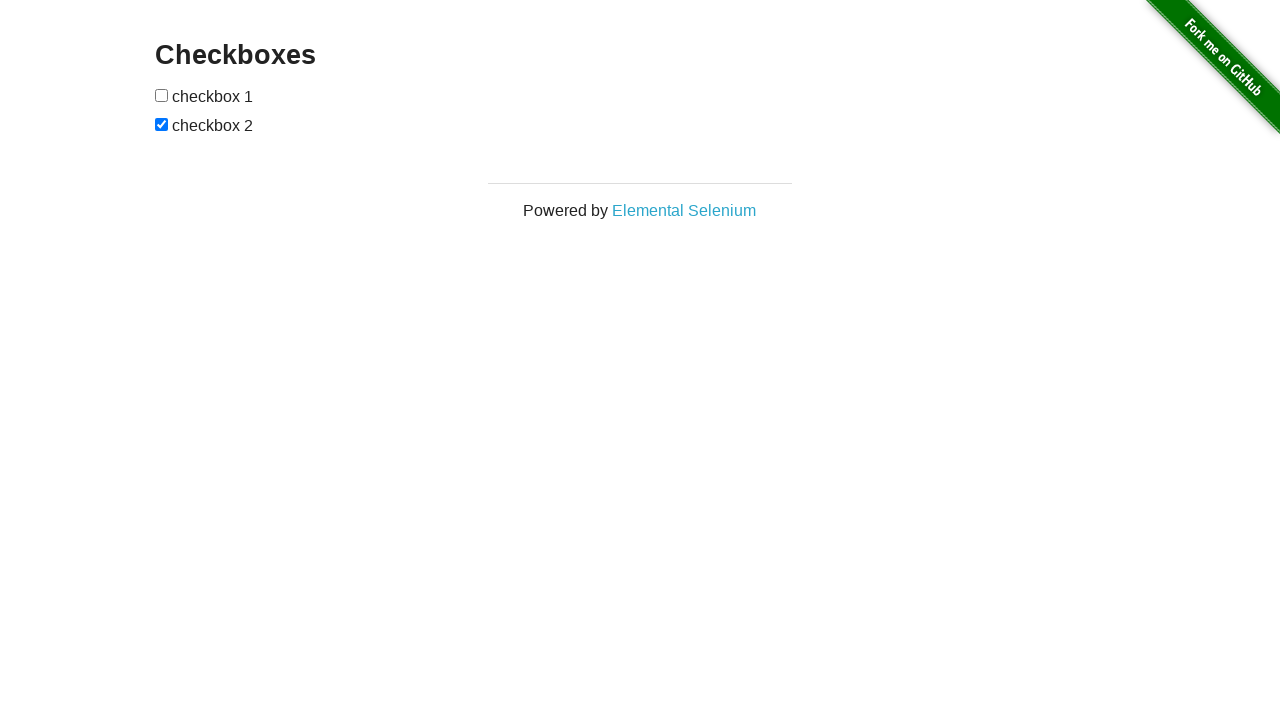

Clicked first checkbox to select it at (162, 95) on xpath=//form[@id='checkboxes']/input[1]
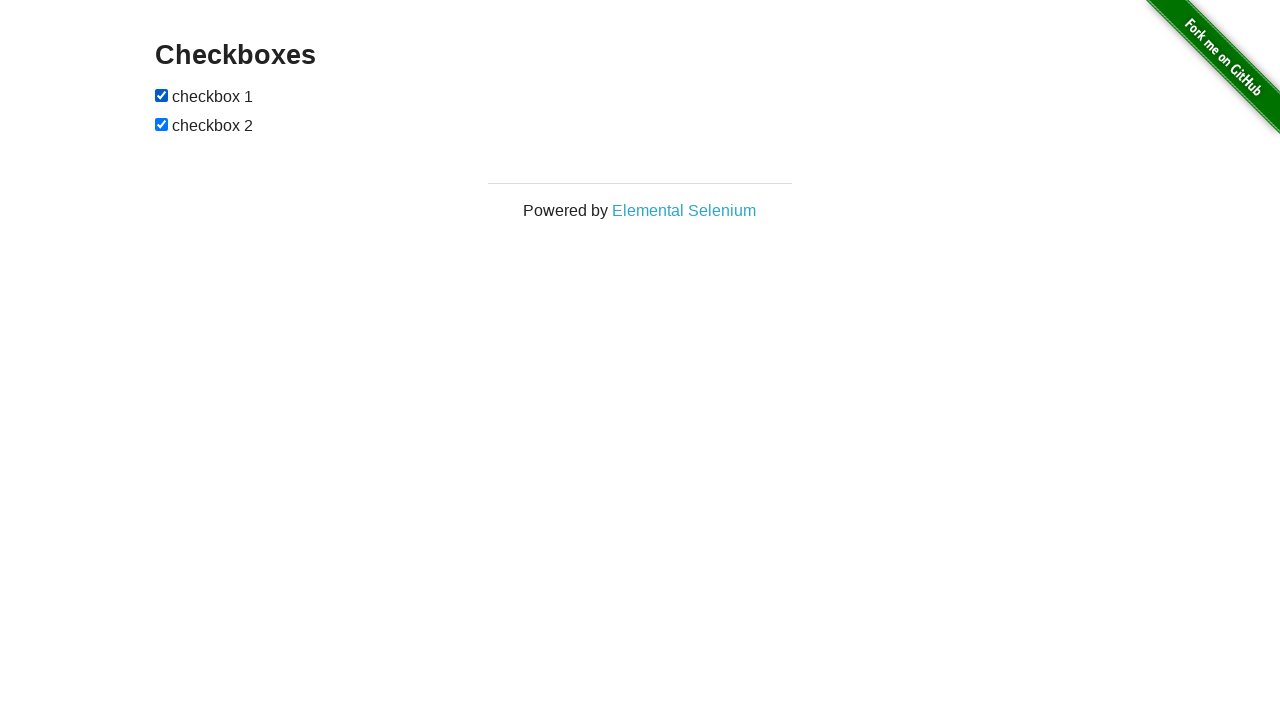

Located second checkbox element
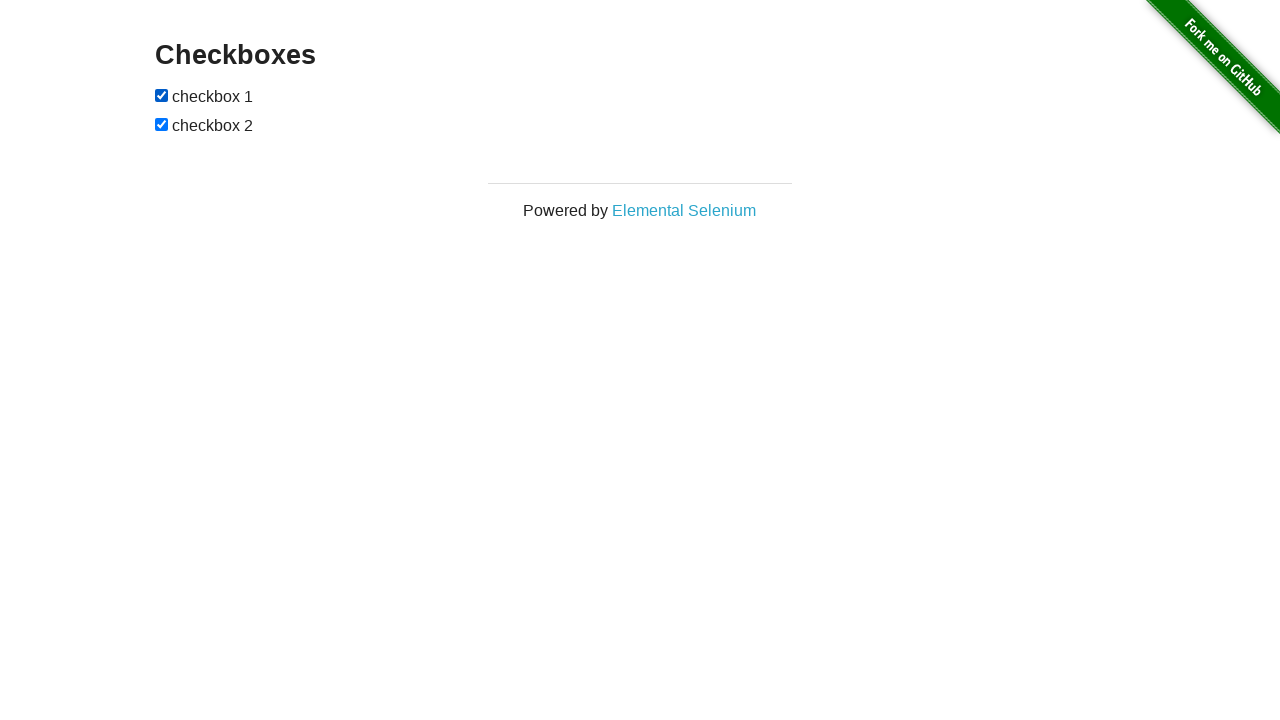

Second checkbox is selected
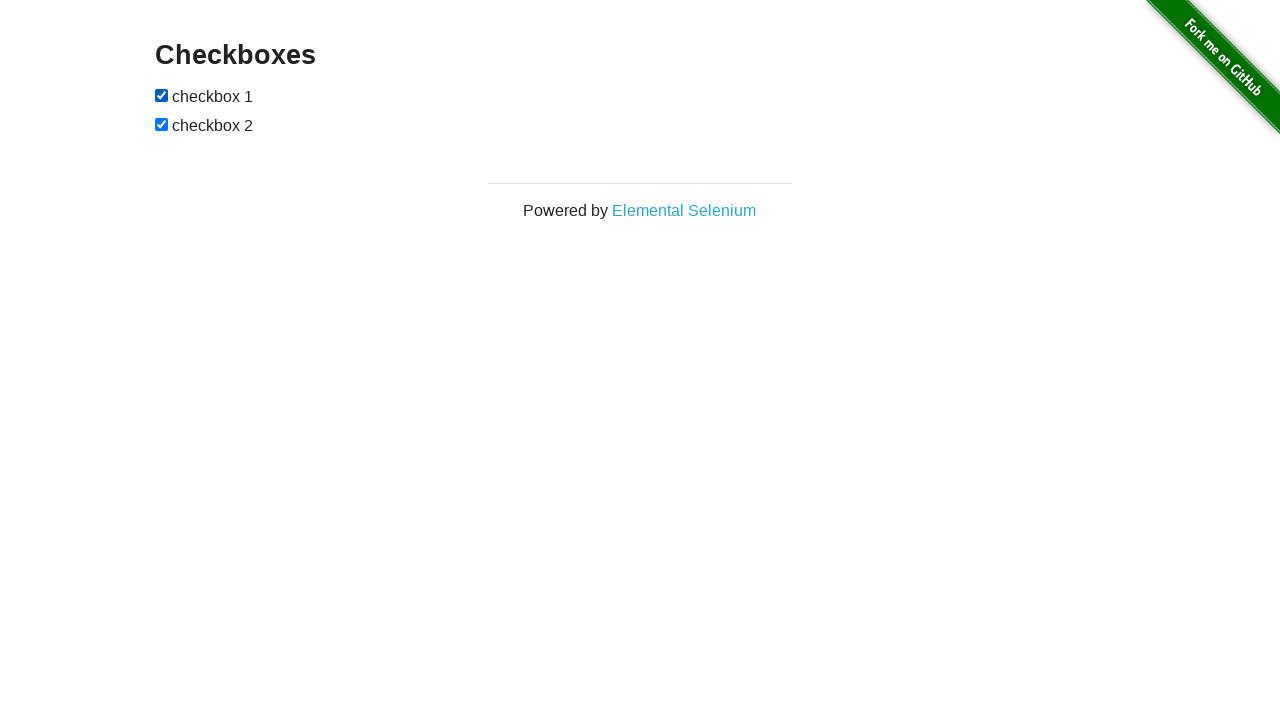

Clicked second checkbox to uncheck it at (162, 124) on xpath=//form[@id='checkboxes']/input[2]
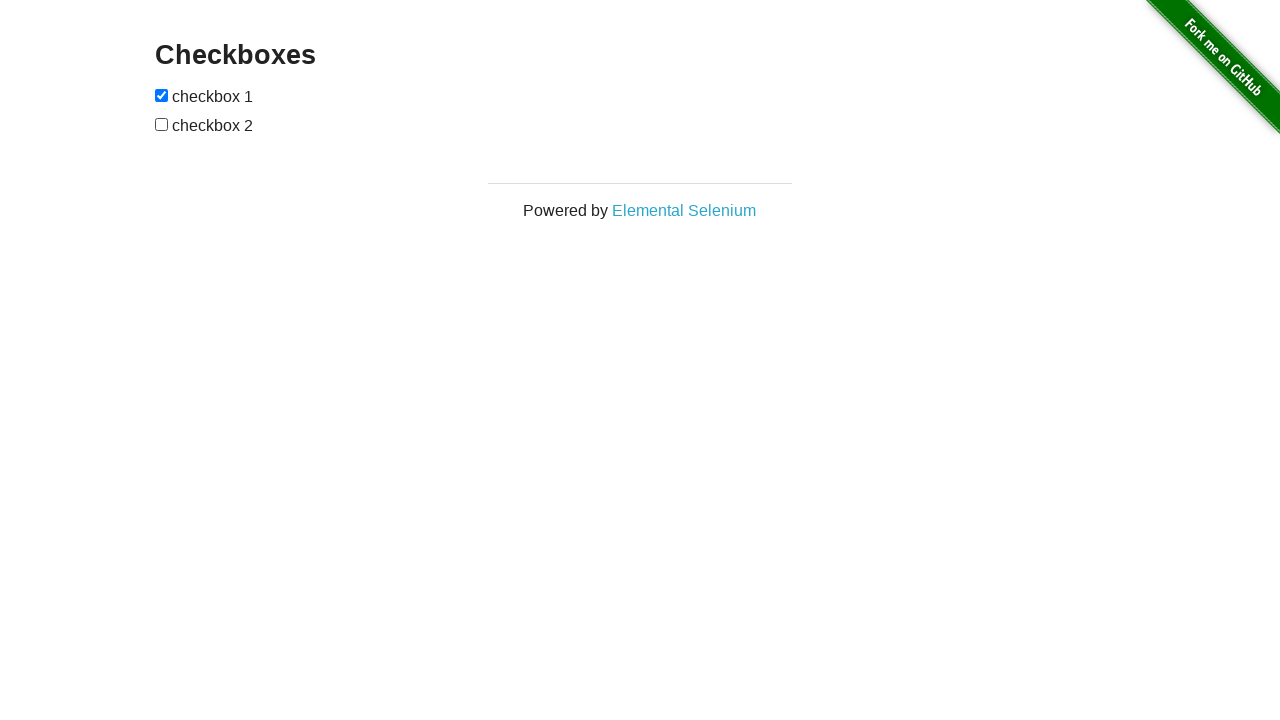

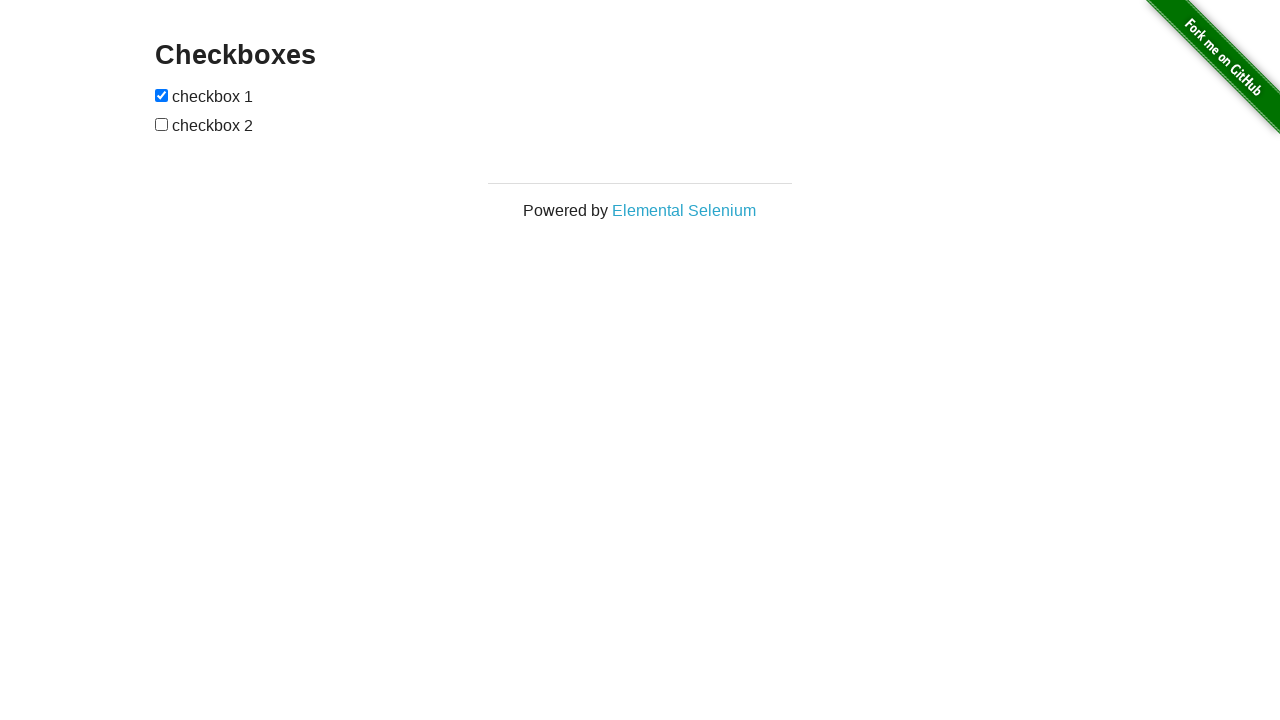